Tests checkbox handling by first checking all unchecked checkboxes on the page, then unchecking all checked checkboxes to verify toggle functionality.

Starting URL: https://www.tutorialspoint.com/selenium/practice/selenium_automation_practice.php

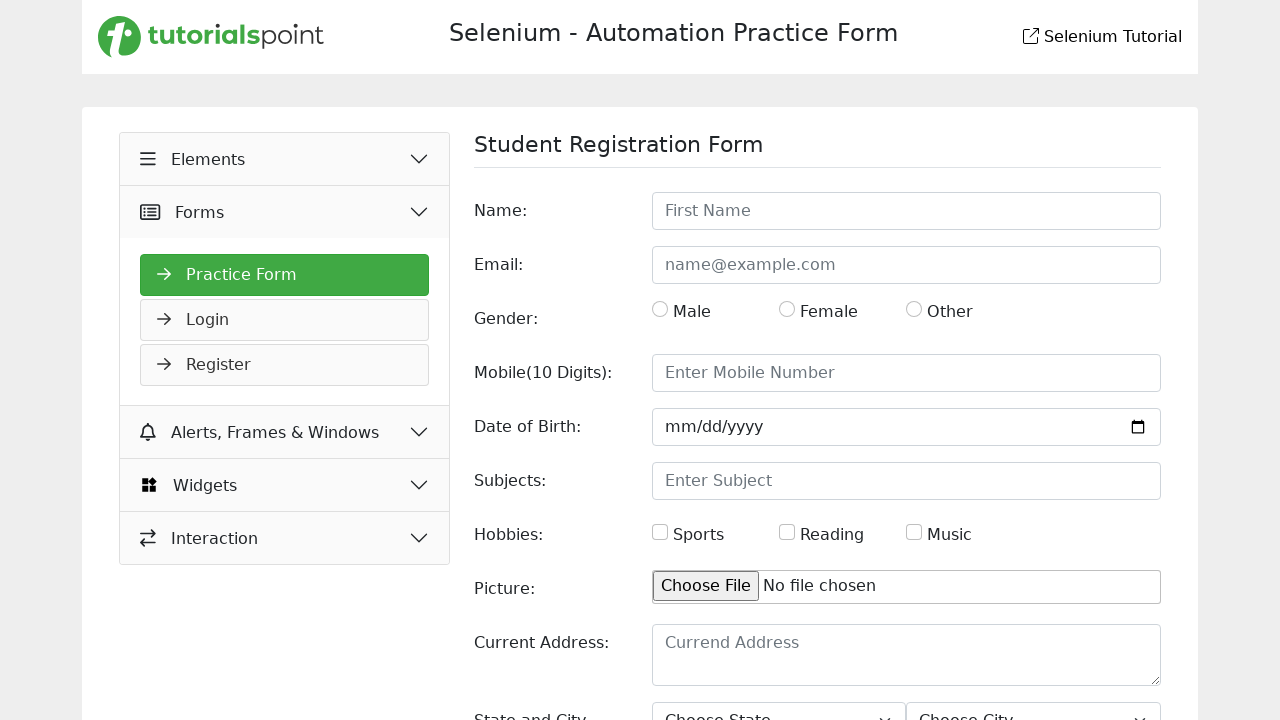

Waited for page to load
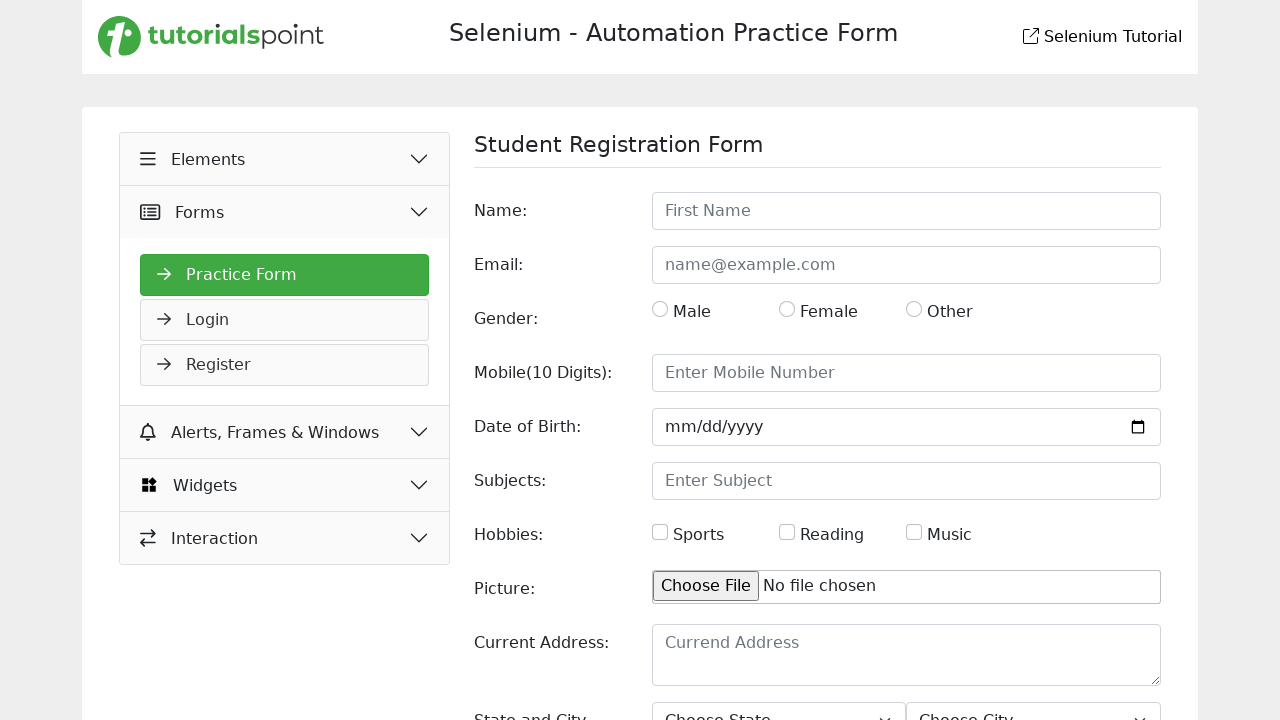

Retrieved all checkboxes on the page
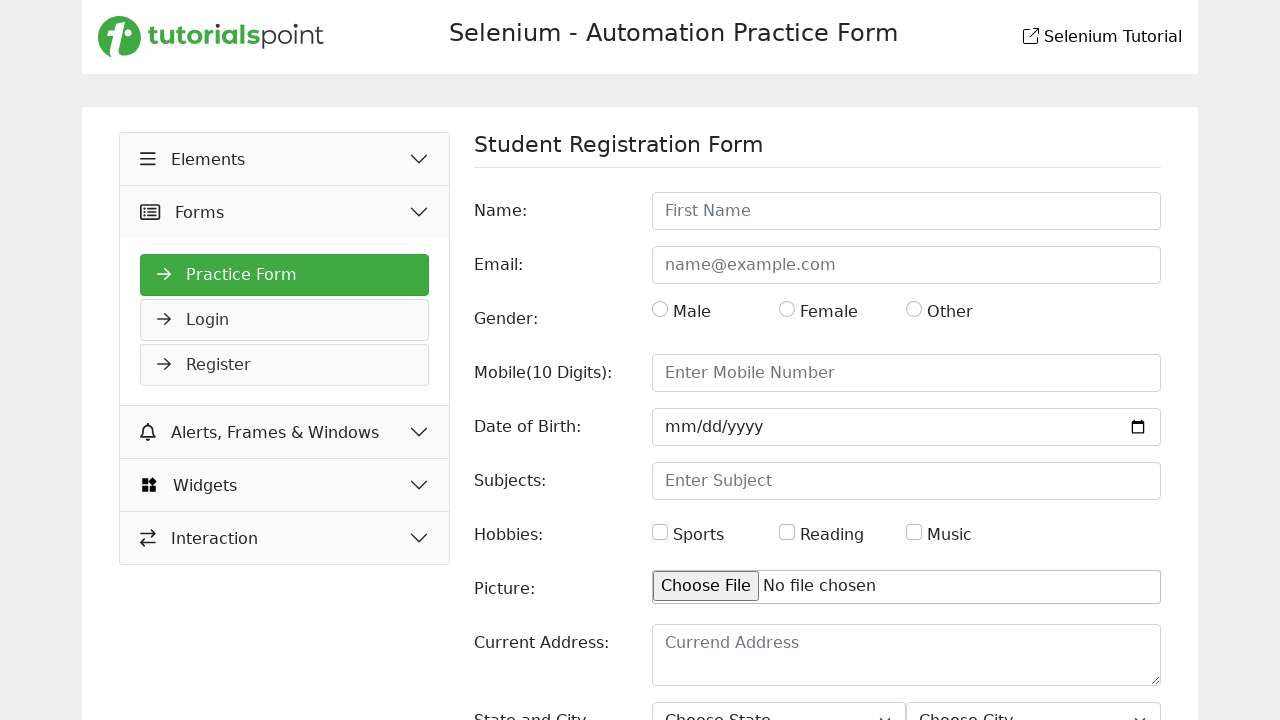

Checked an unchecked checkbox
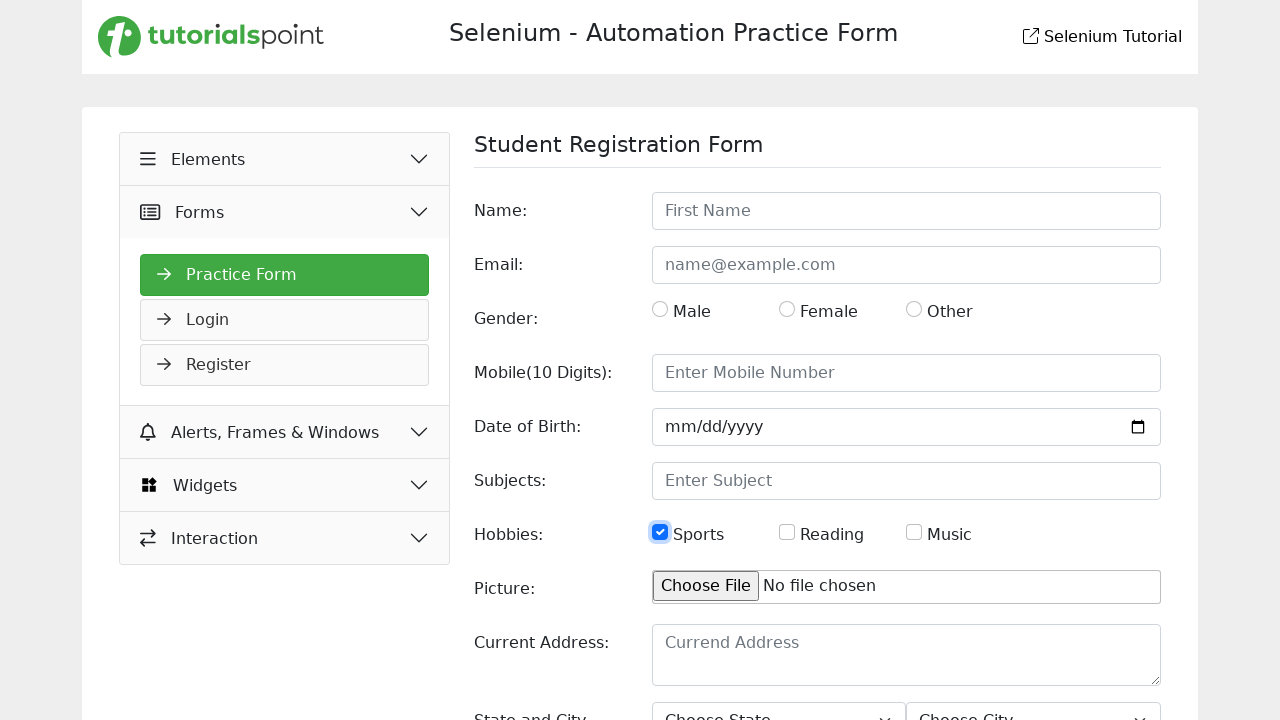

Checked an unchecked checkbox
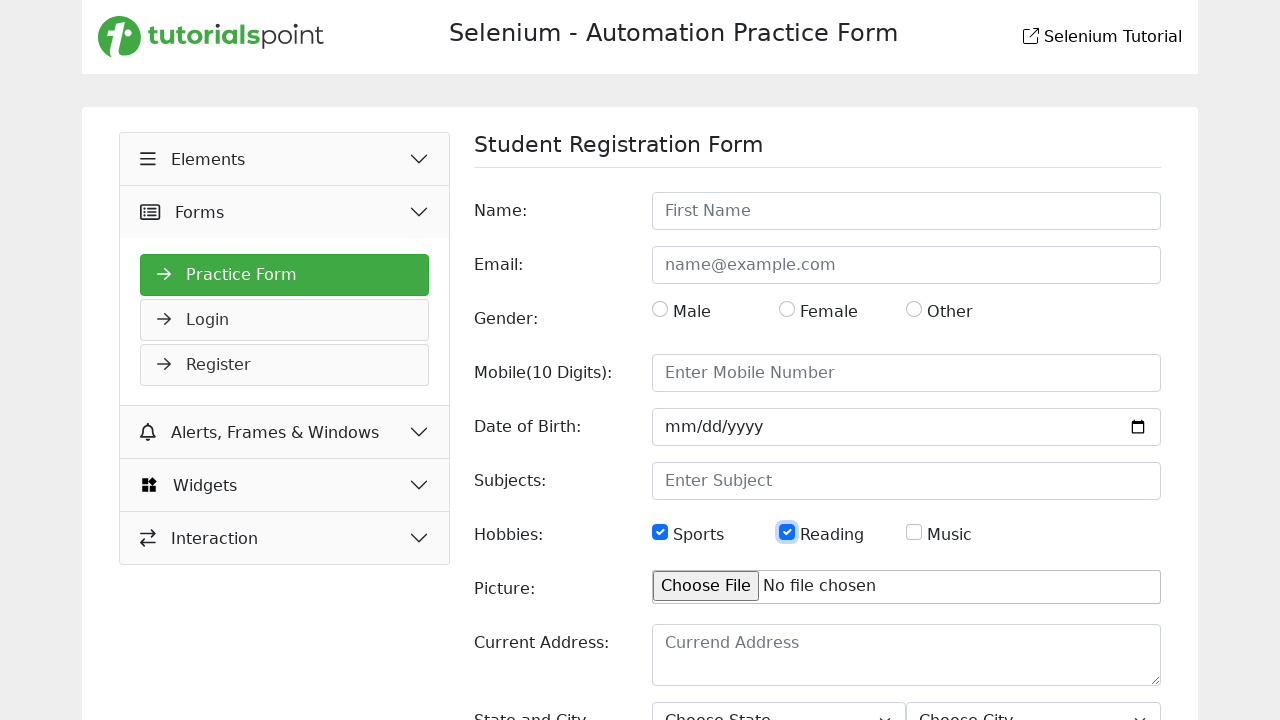

Checked an unchecked checkbox
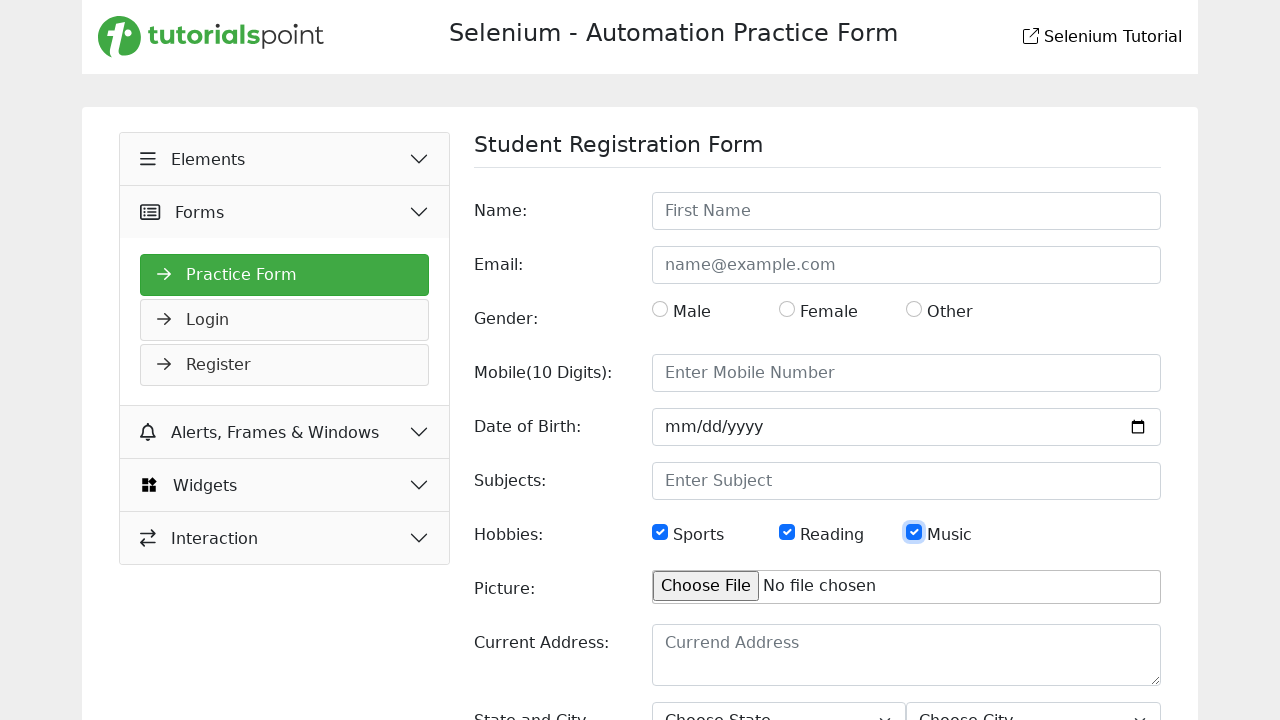

Paused for 1 second to observe checked state
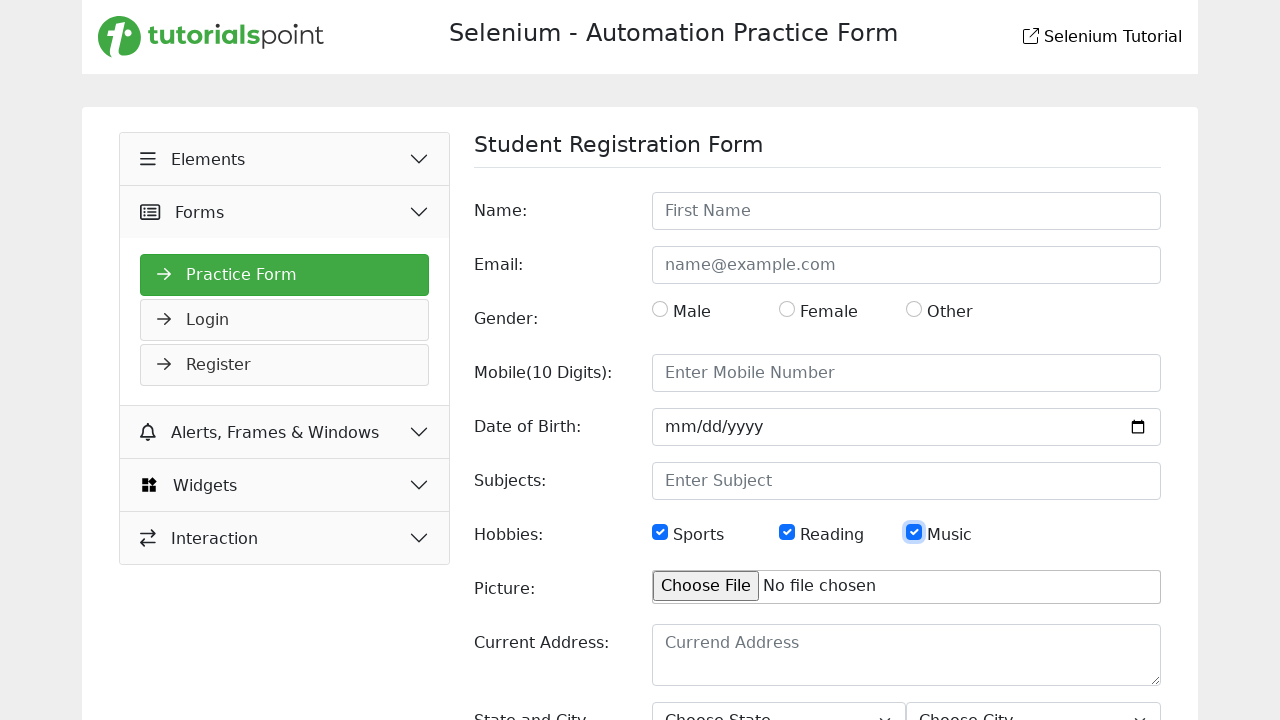

Unchecked a checked checkbox
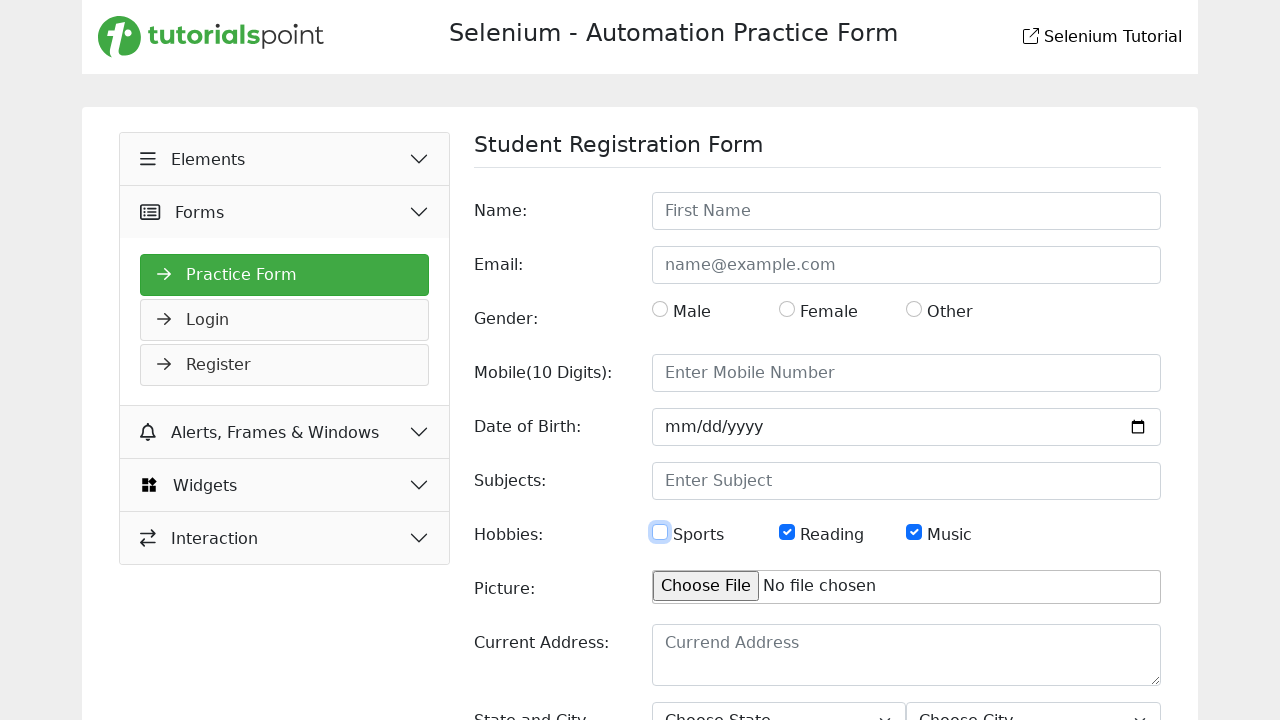

Unchecked a checked checkbox
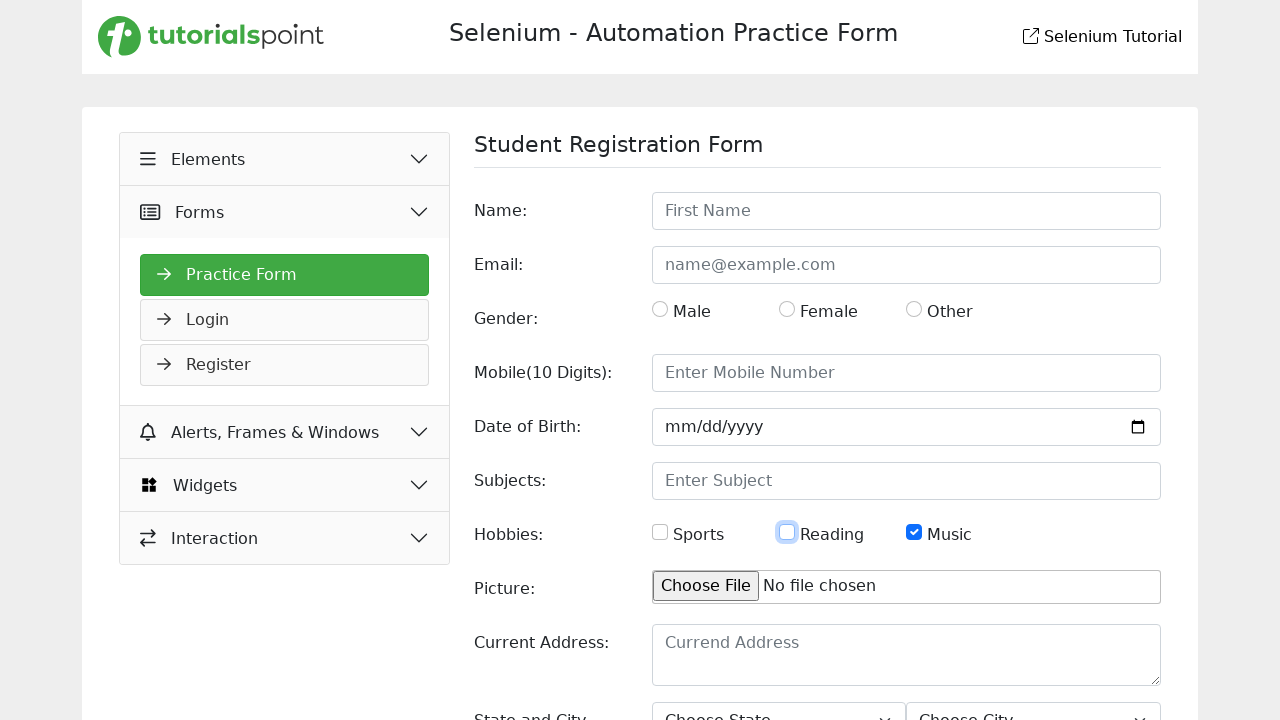

Unchecked a checked checkbox
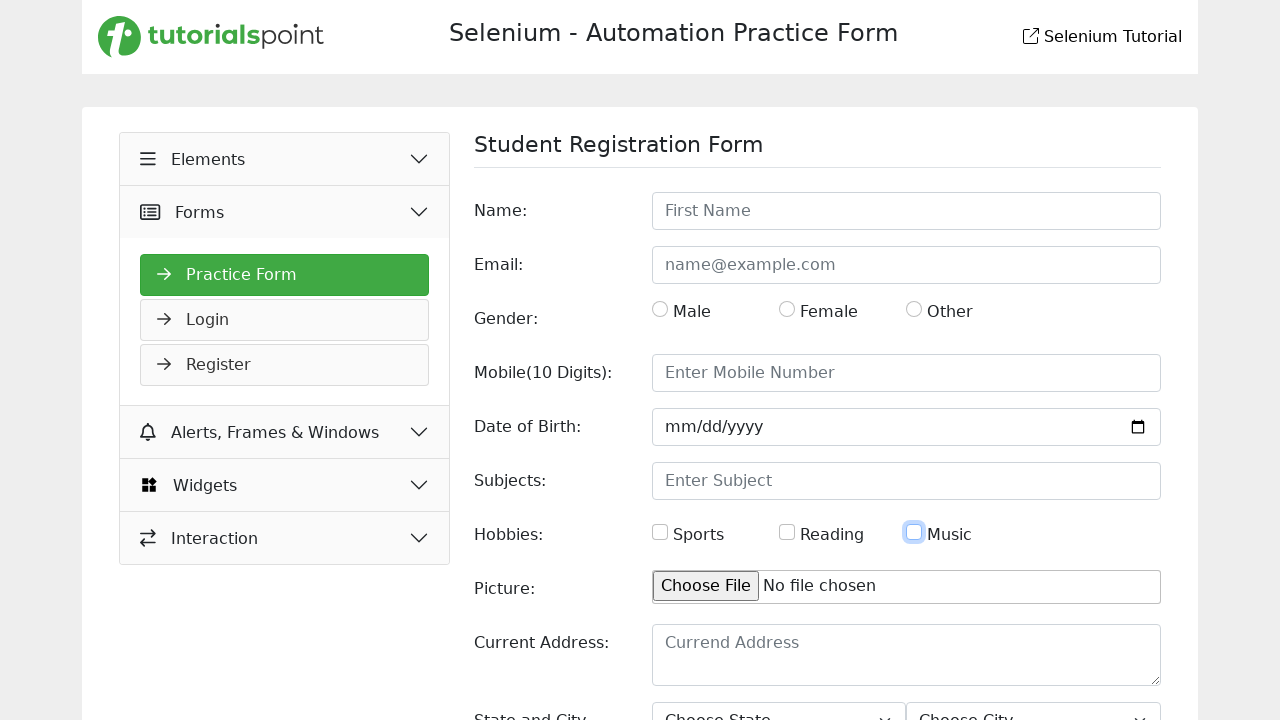

Paused for 1 second to observe final unchecked state
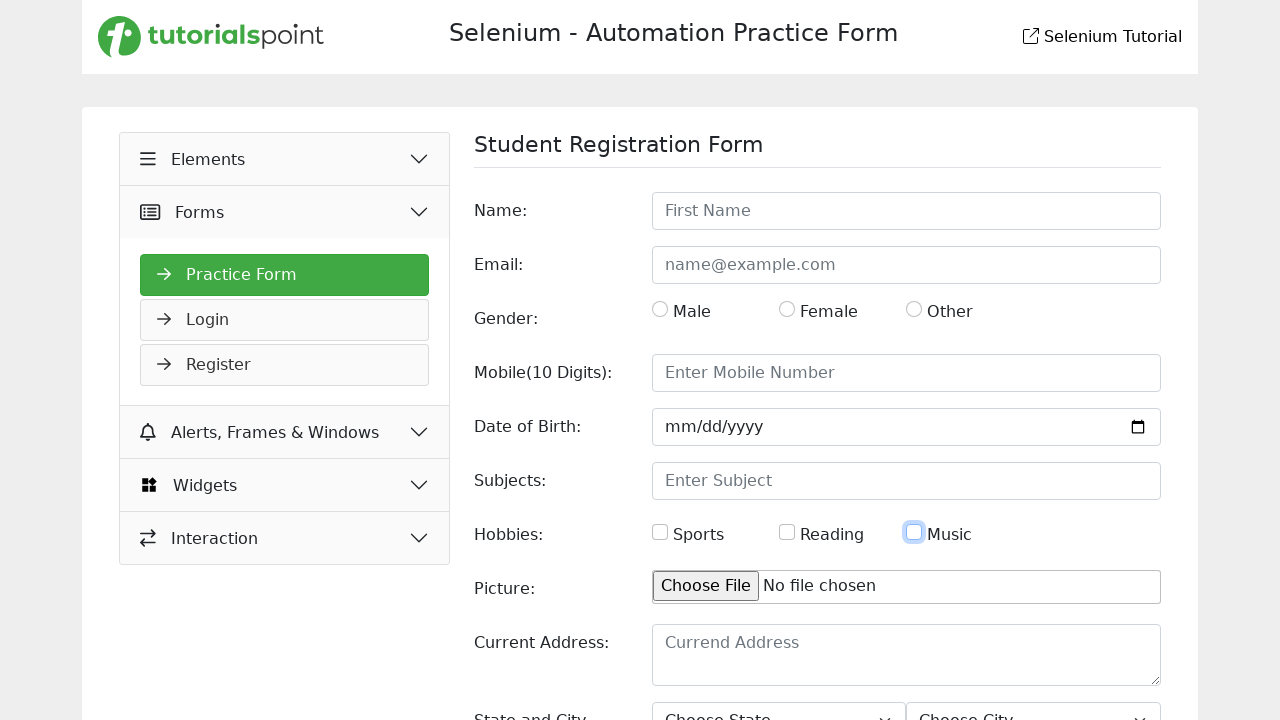

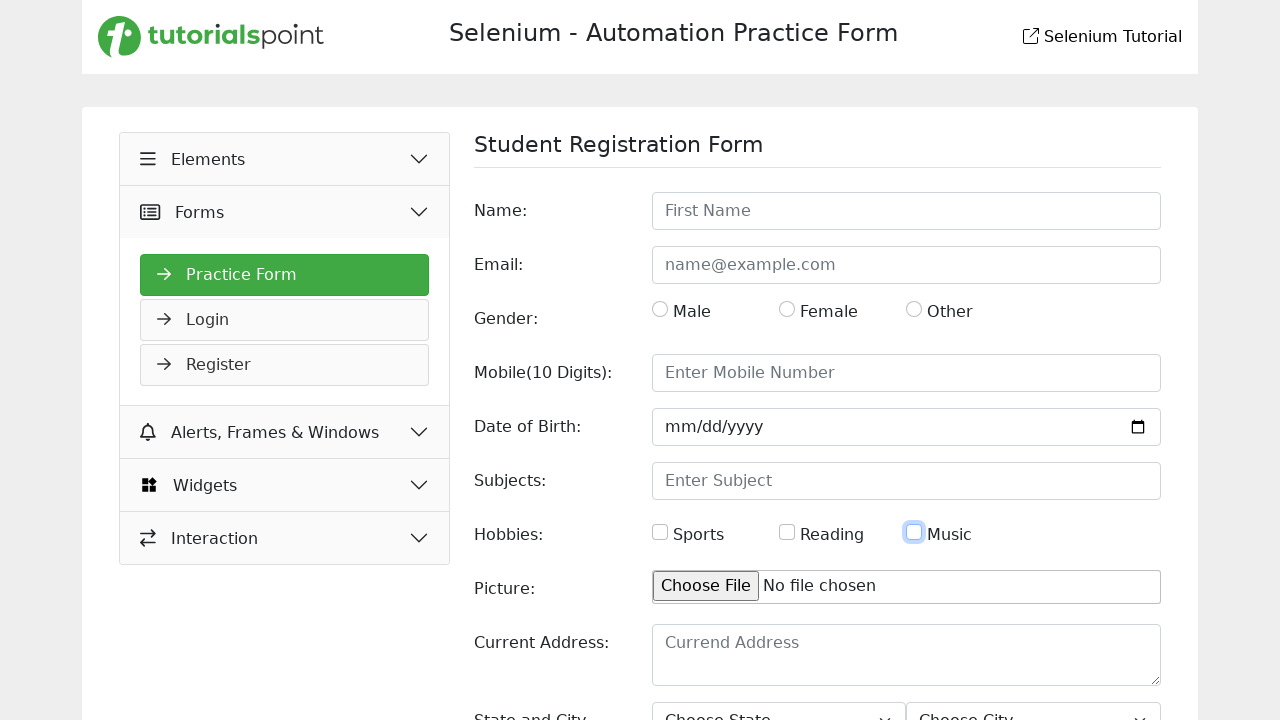